Tests a text-to-speech web application by entering text into an input field and clicking the speak button to generate speech

Starting URL: https://tts.5e7en.me/

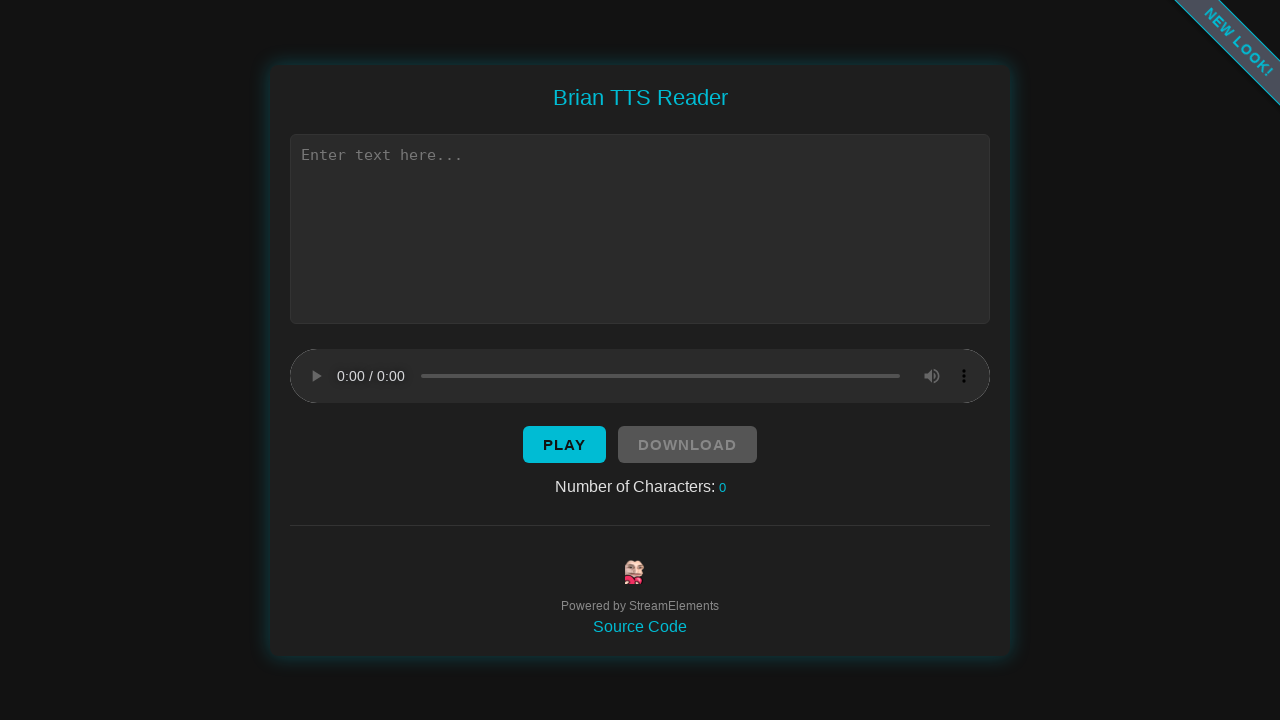

Text input field became visible
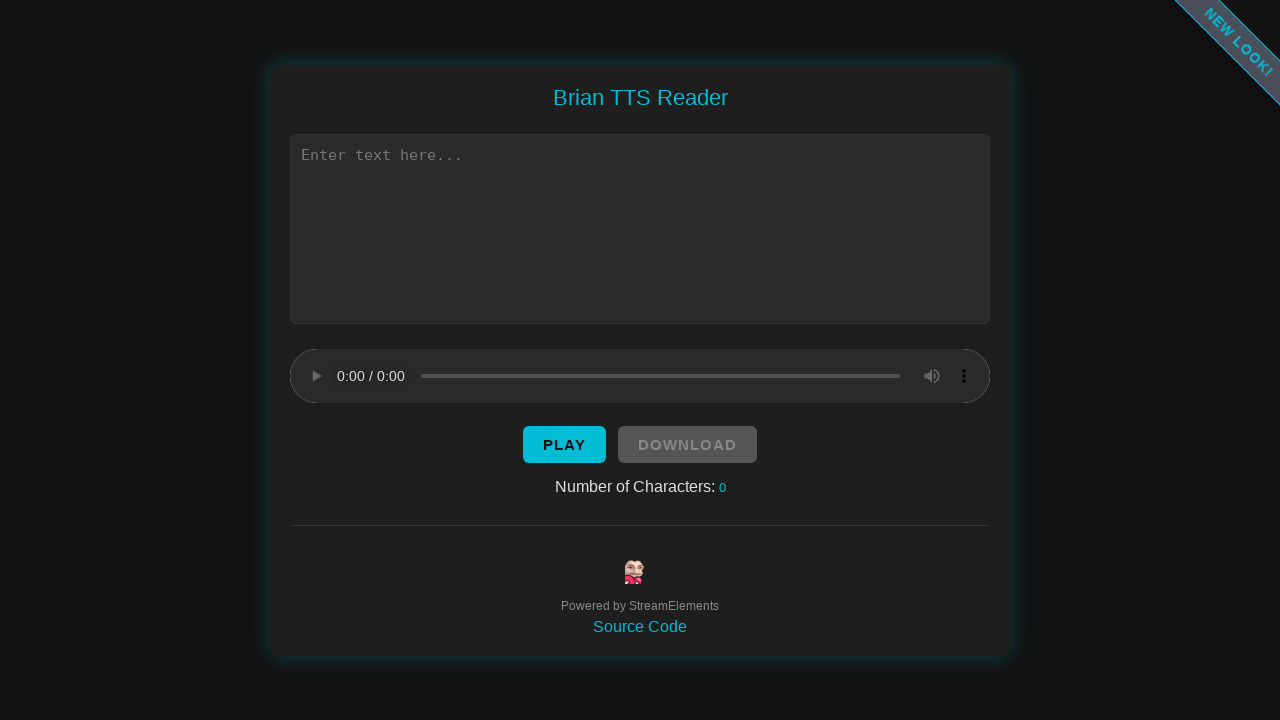

Clicked on text input field at (640, 228) on xpath=//*[@id='text']
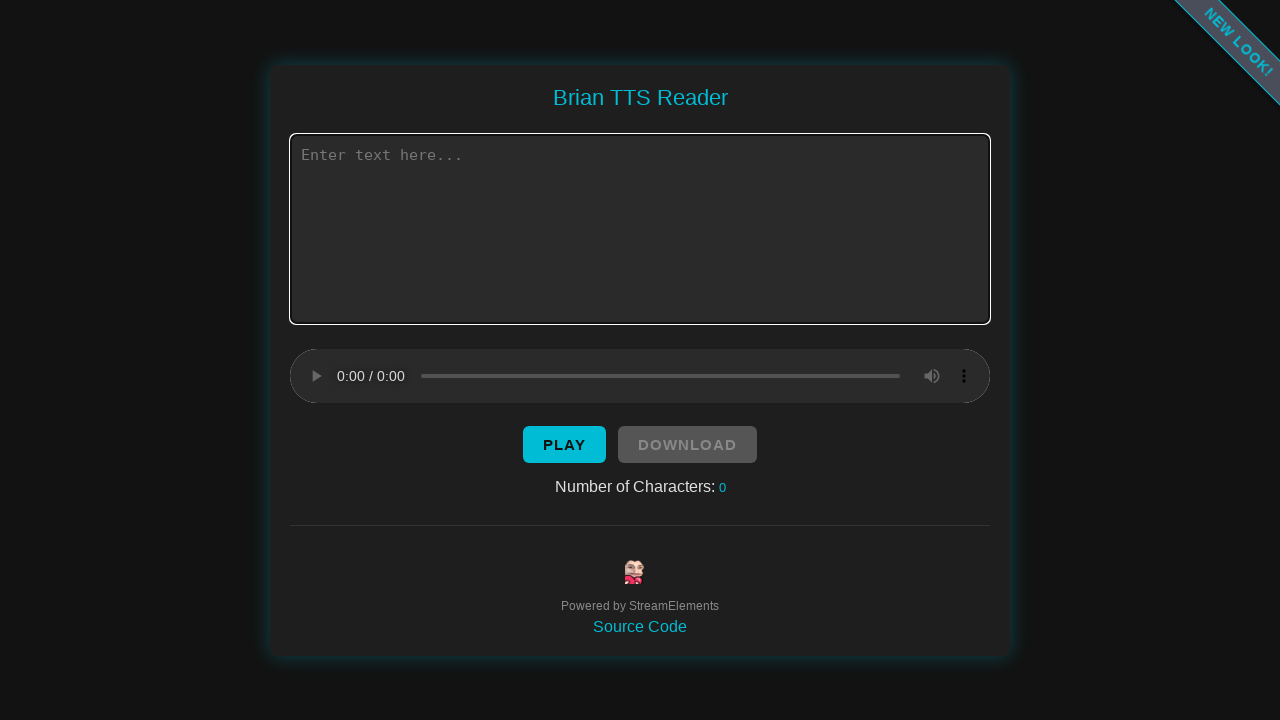

Entered text into input field: 'Hello, this is a test of the text to speech functionality.' on //*[@id='text']
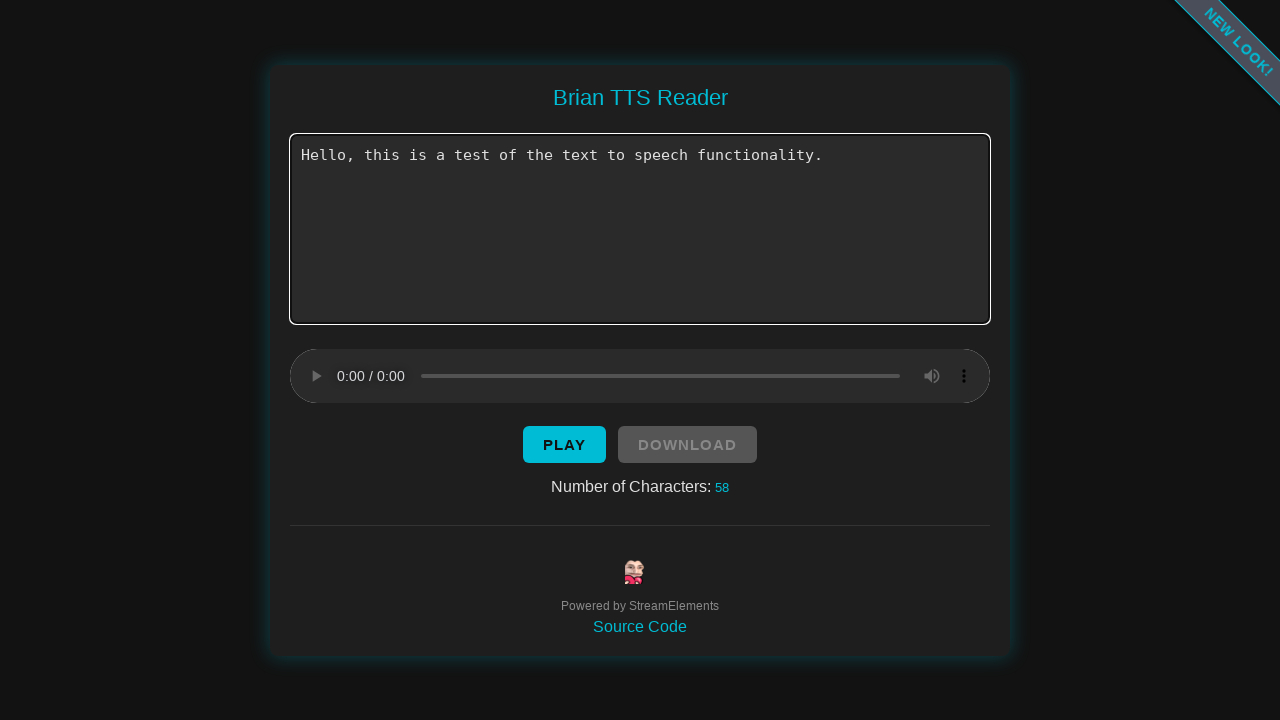

Speak button became visible
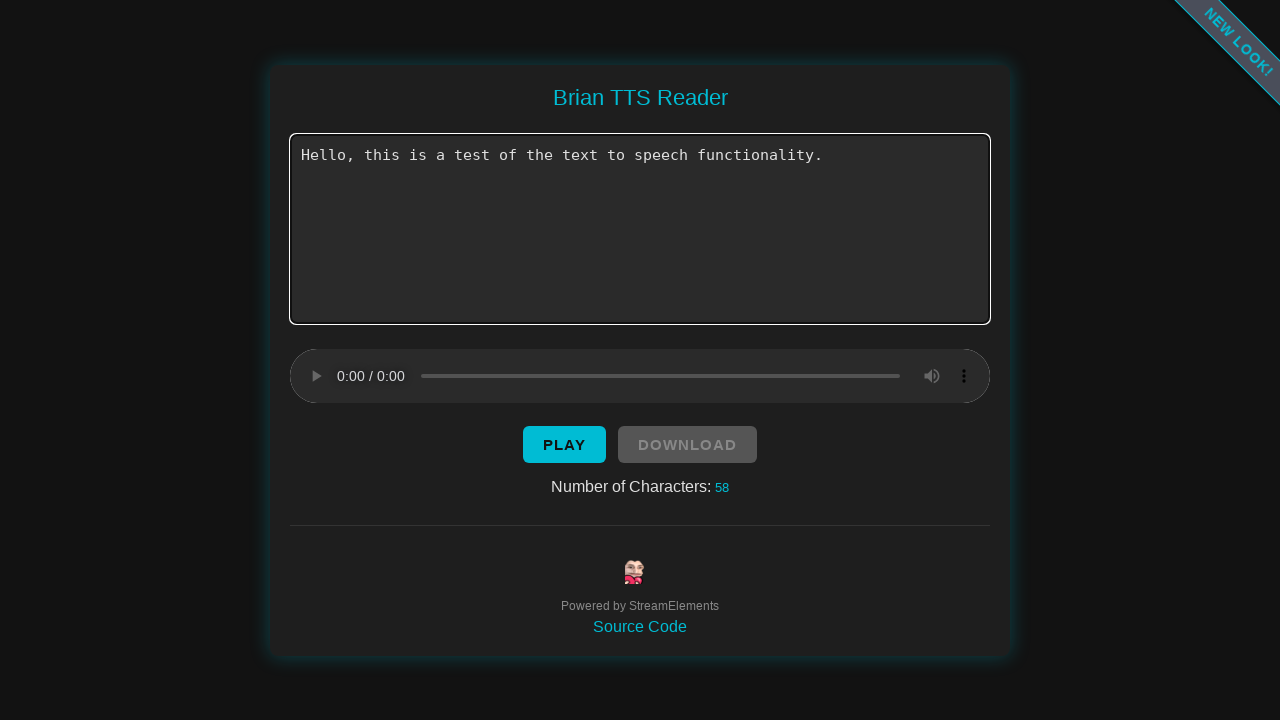

Clicked speak button to generate speech at (564, 444) on xpath=//*[@id='button']
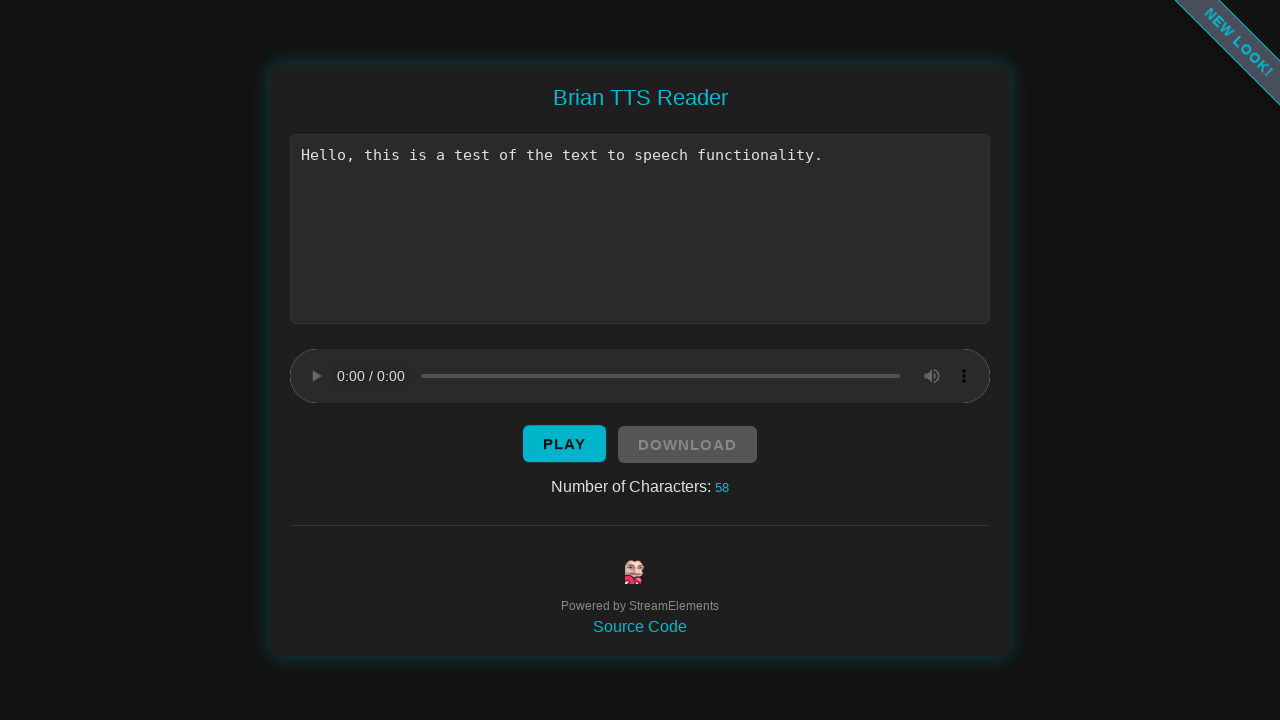

Waited 3 seconds for speech processing to complete
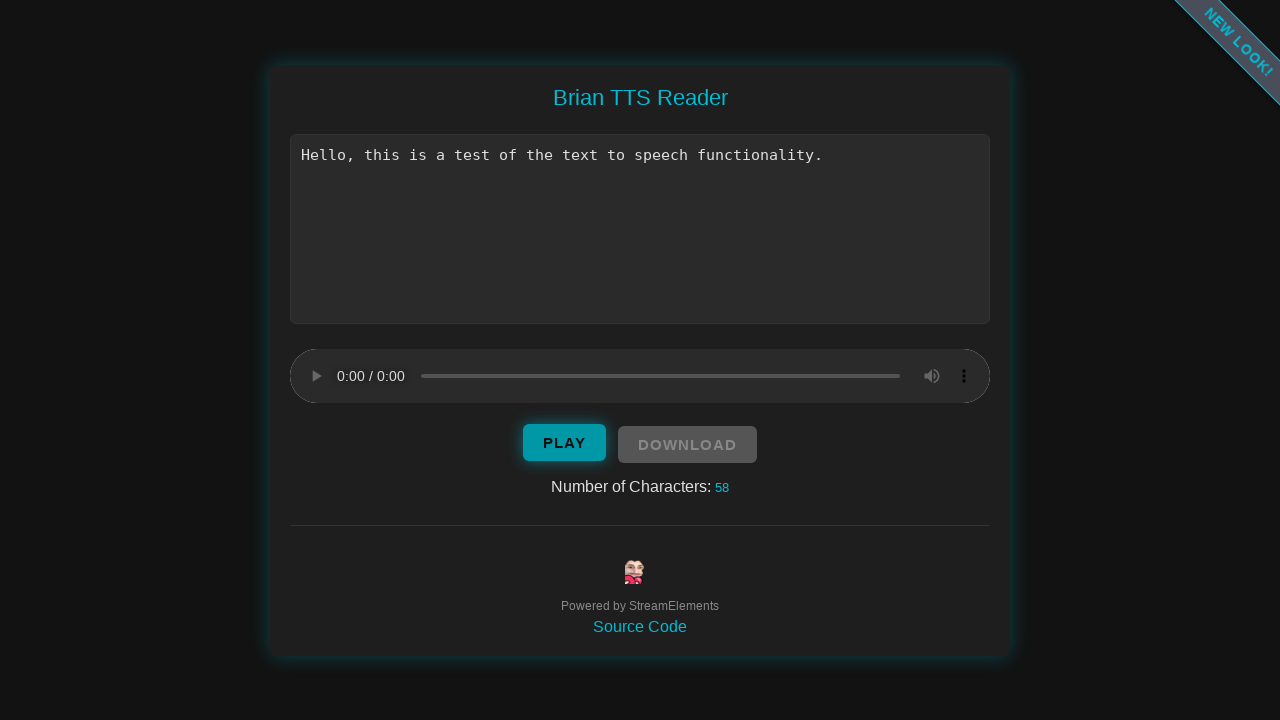

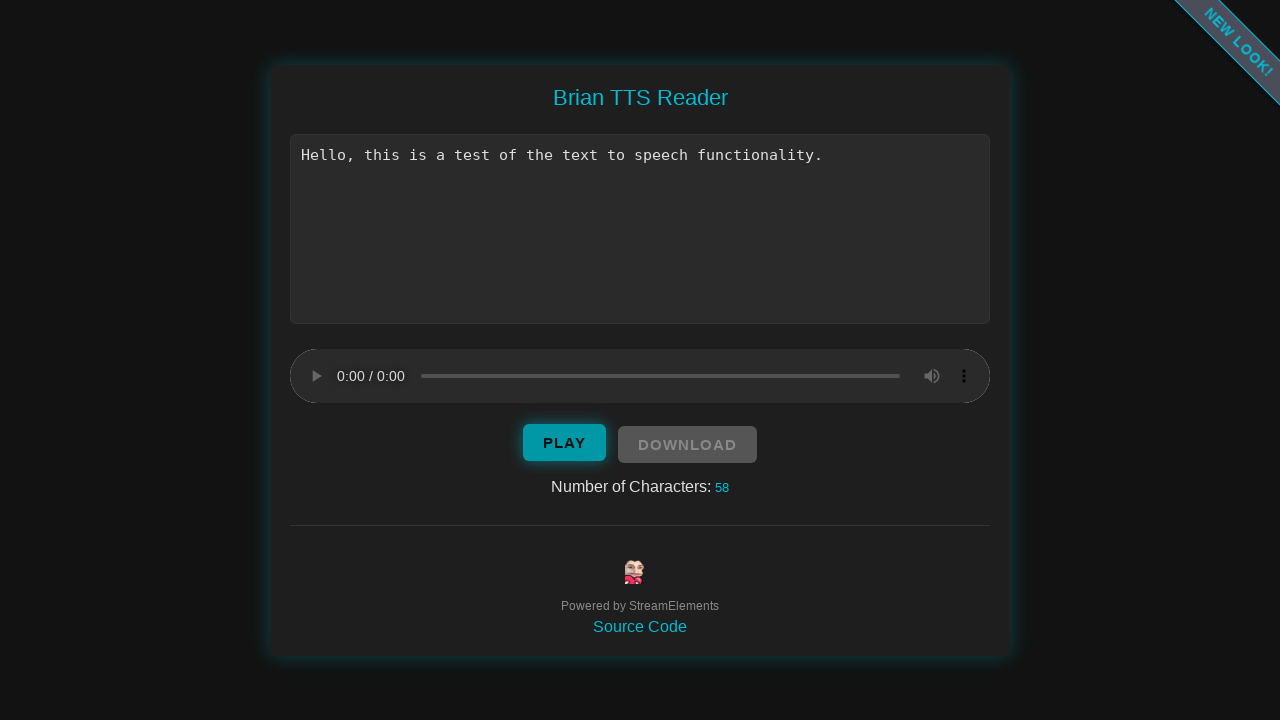